Tests modal ad functionality by waiting for modal to appear and closing it

Starting URL: https://the-internet.herokuapp.com/entry_ad

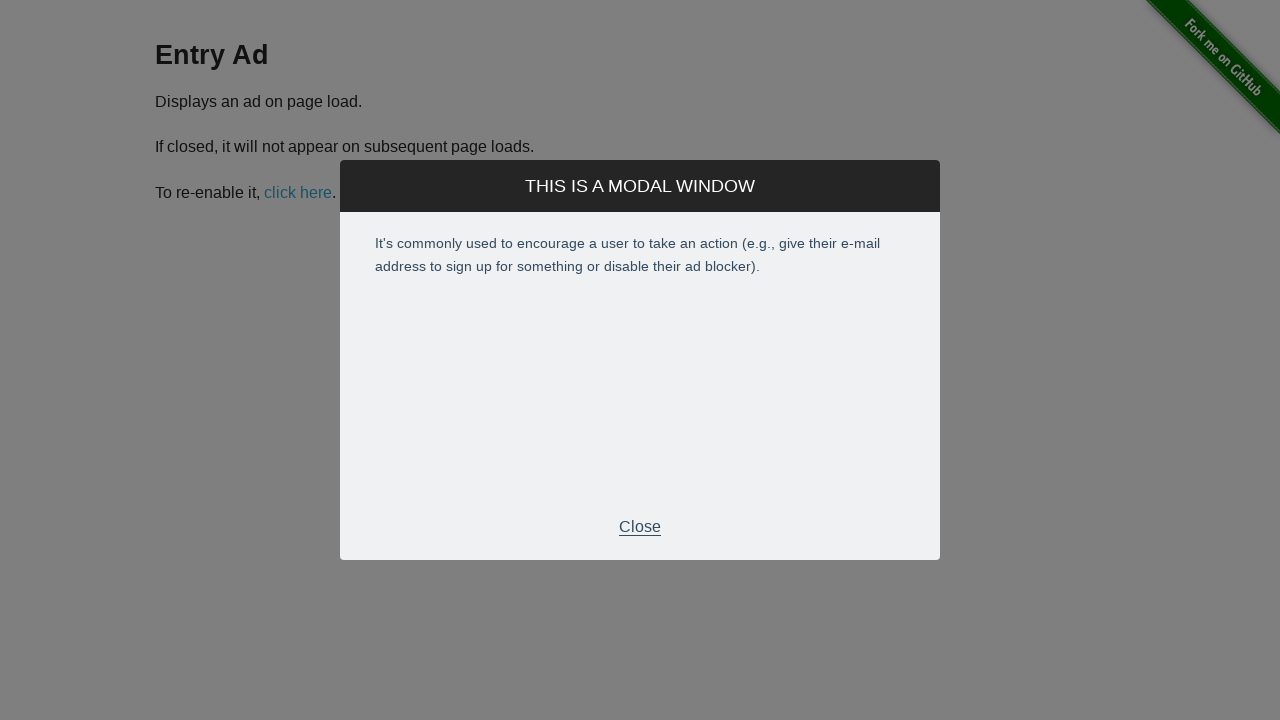

Waited for modal ad to appear
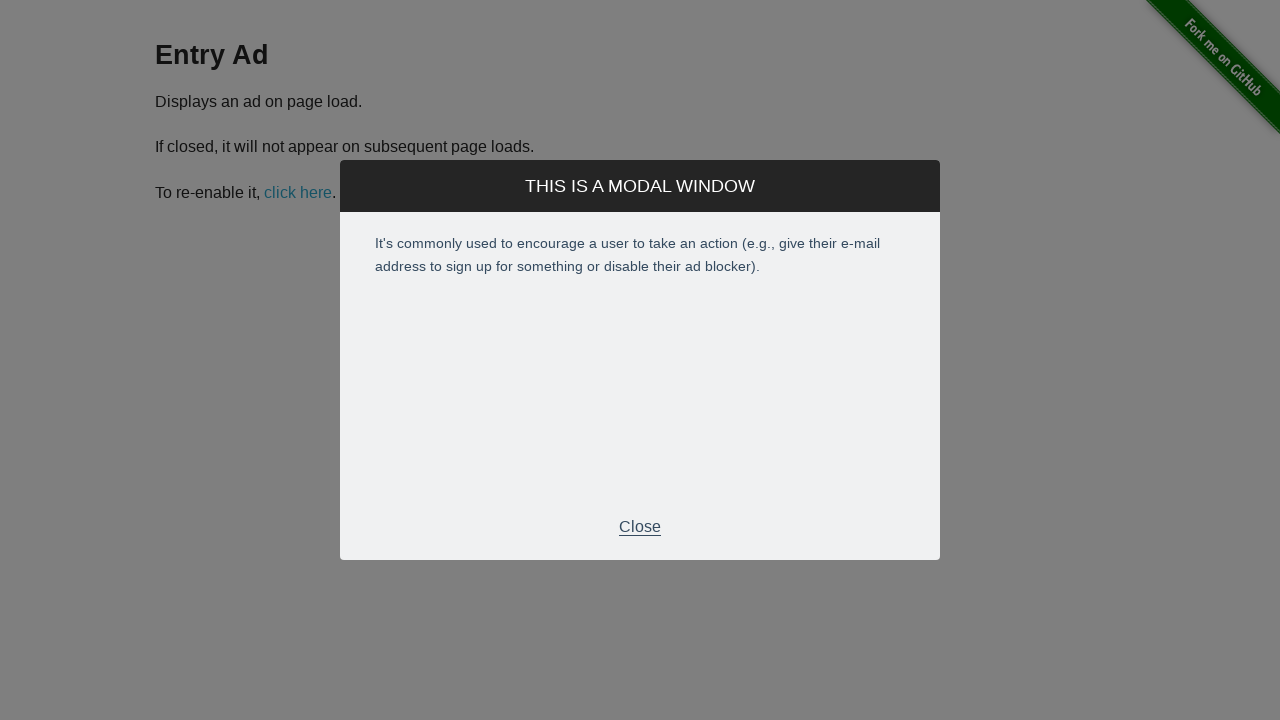

Clicked close button in modal footer at (640, 527) on .modal-footer p
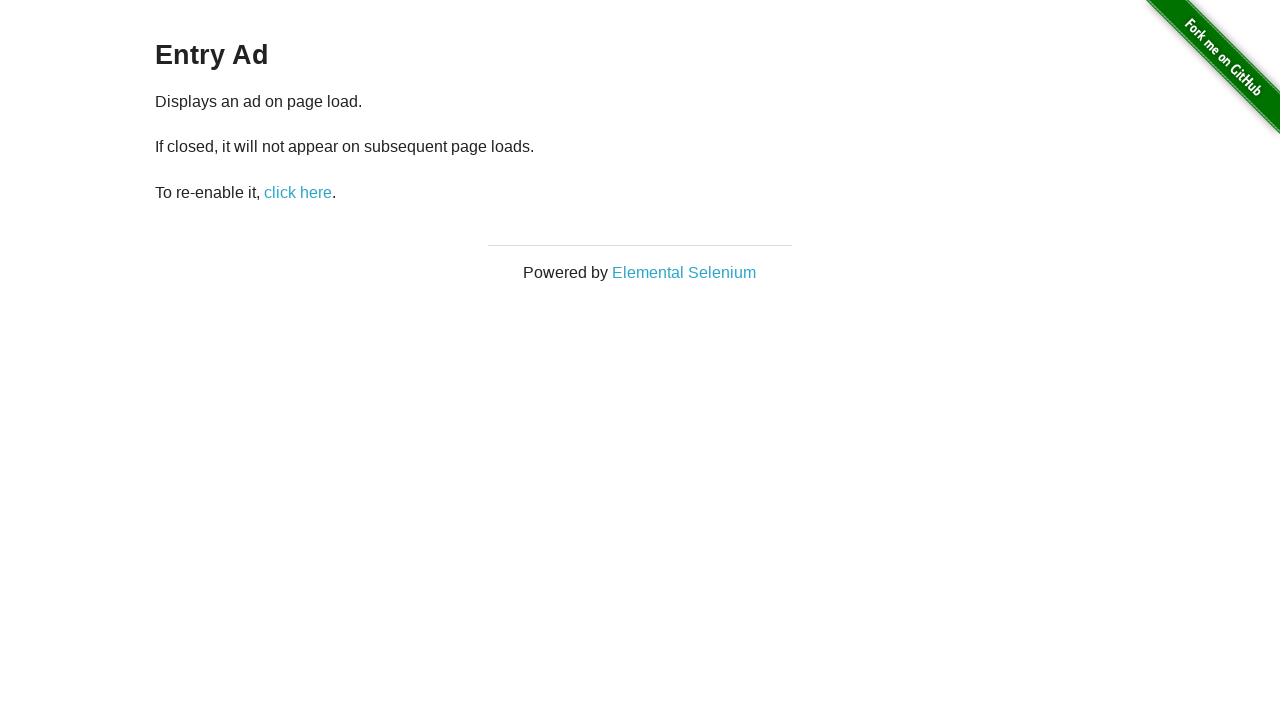

Verified modal ad is closed
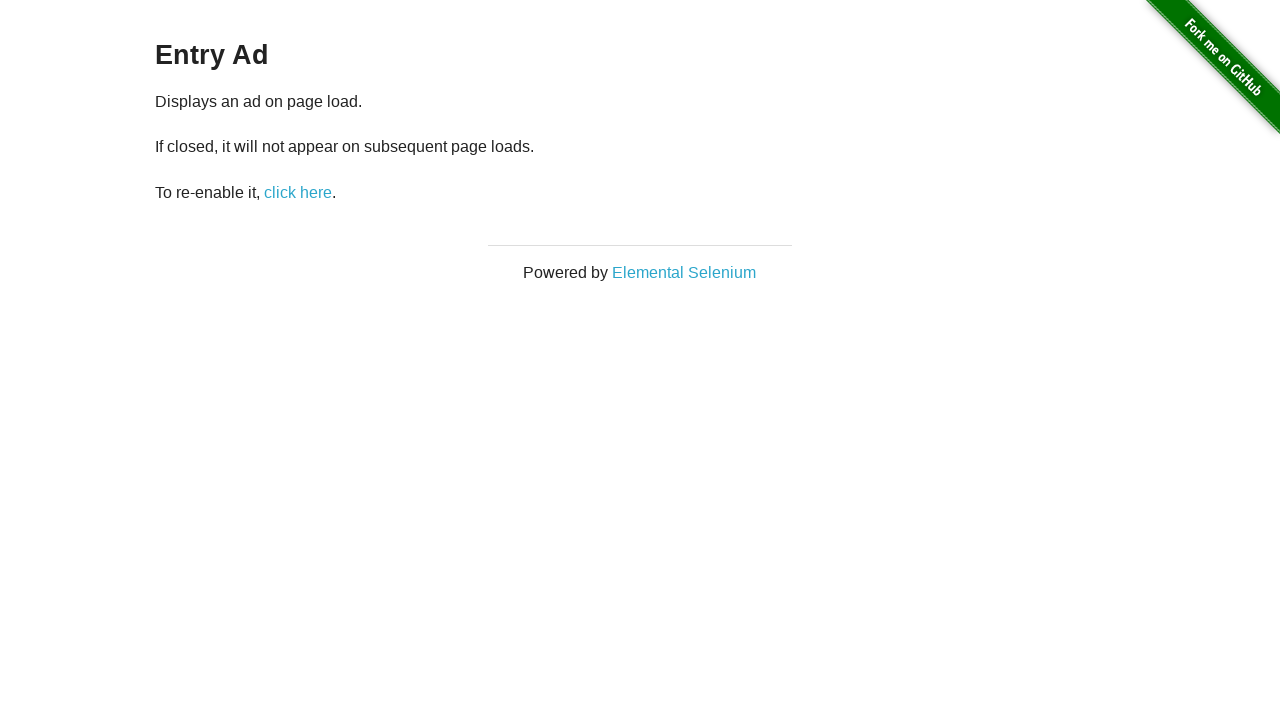

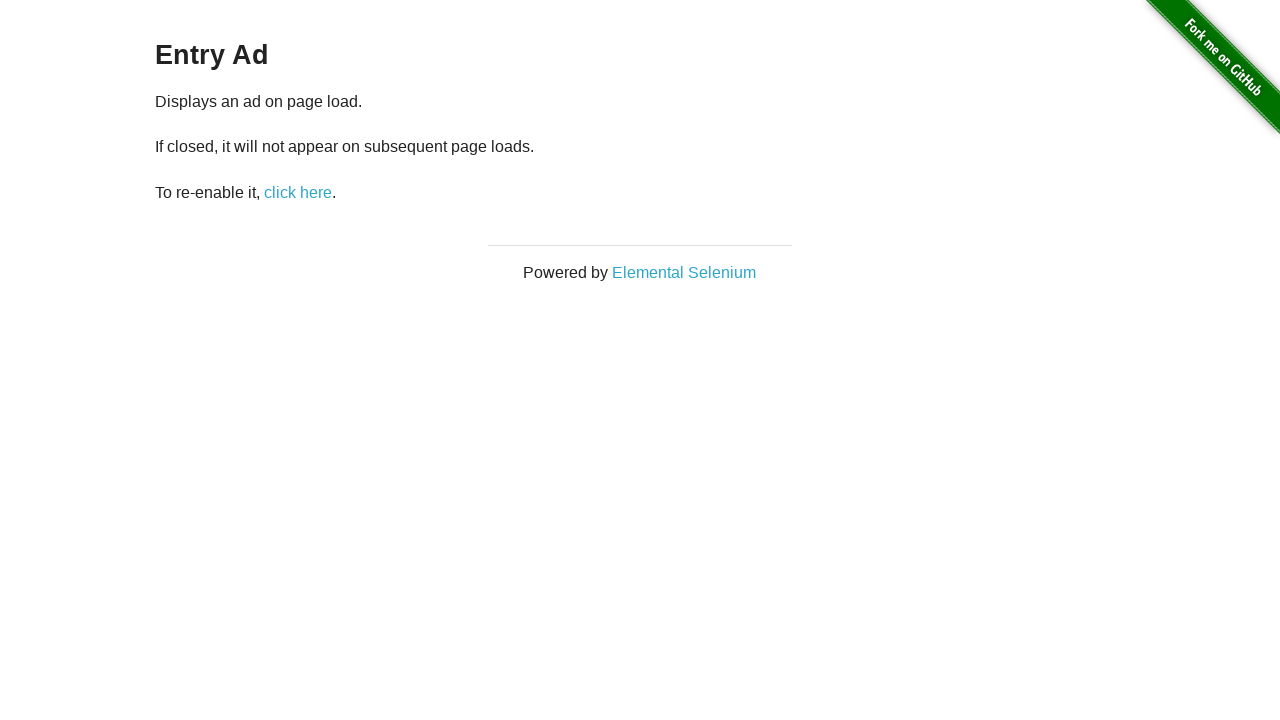